Navigates to the NetMX homepage and waits for the page to load completely for visual verification purposes.

Starting URL: http://netmx.mx

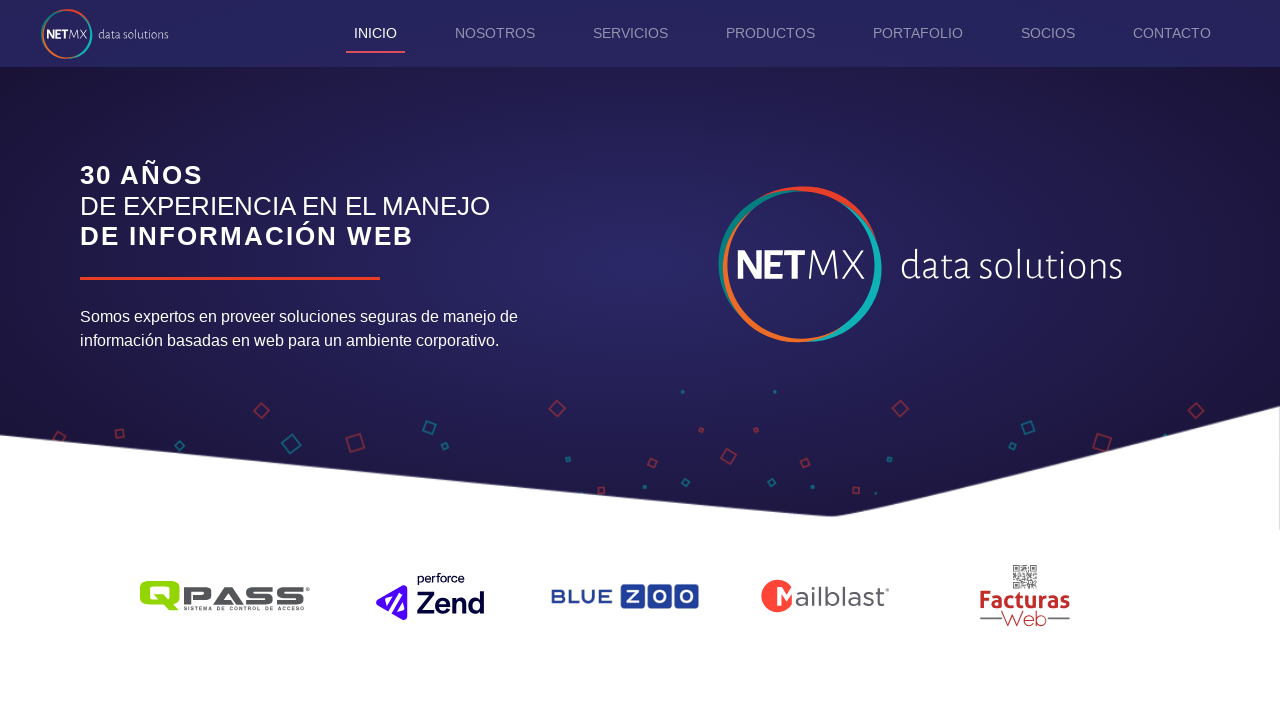

Navigated to NetMX homepage at http://netmx.mx
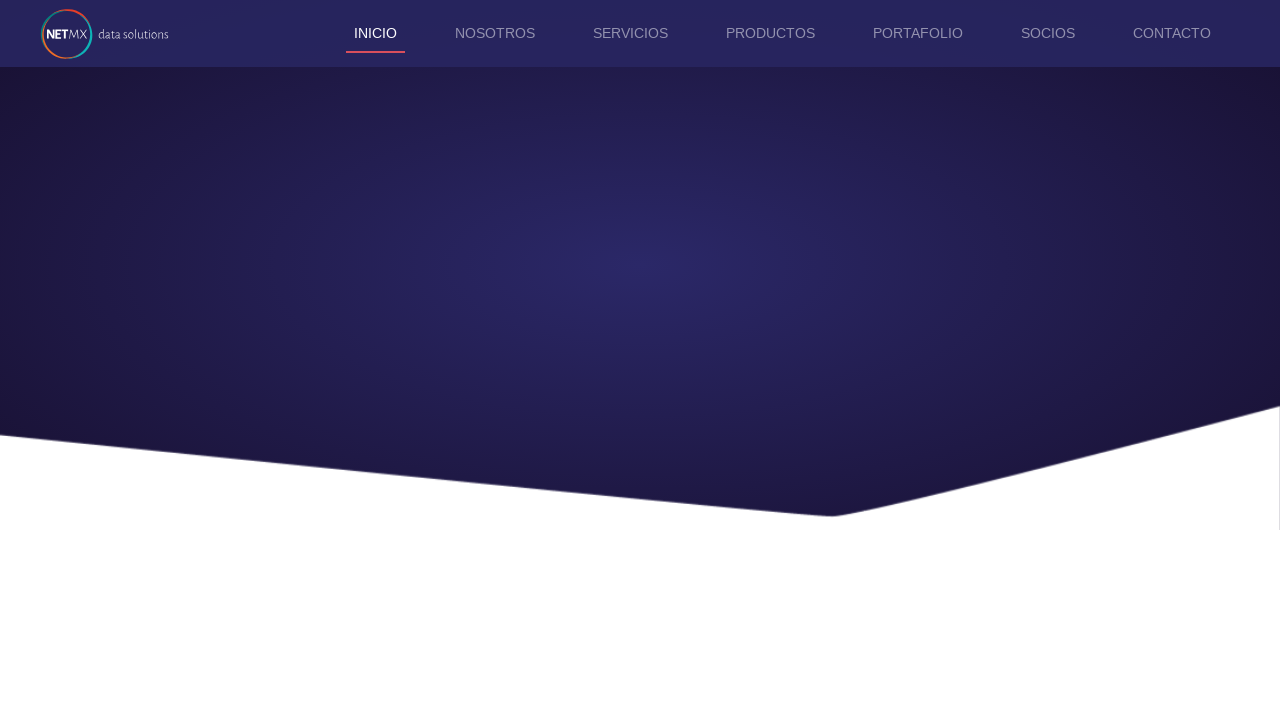

Page reached networkidle state - all network activity completed
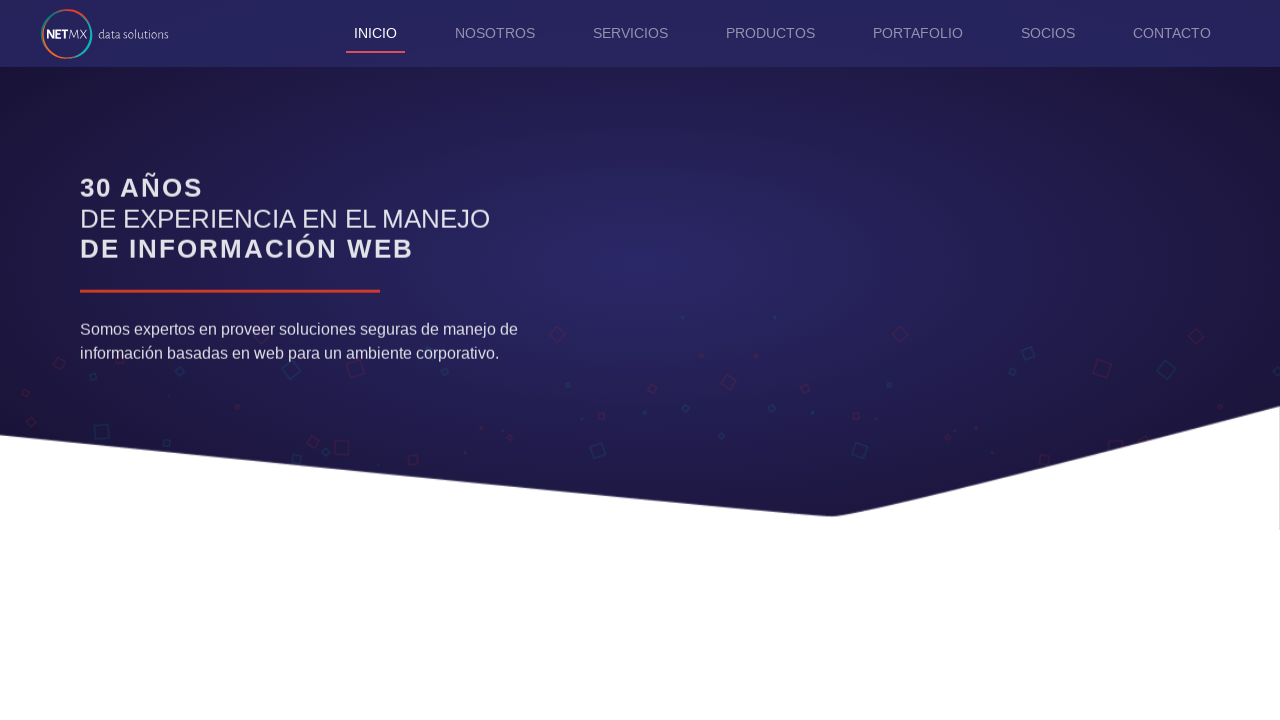

Body element is present - page content loaded successfully
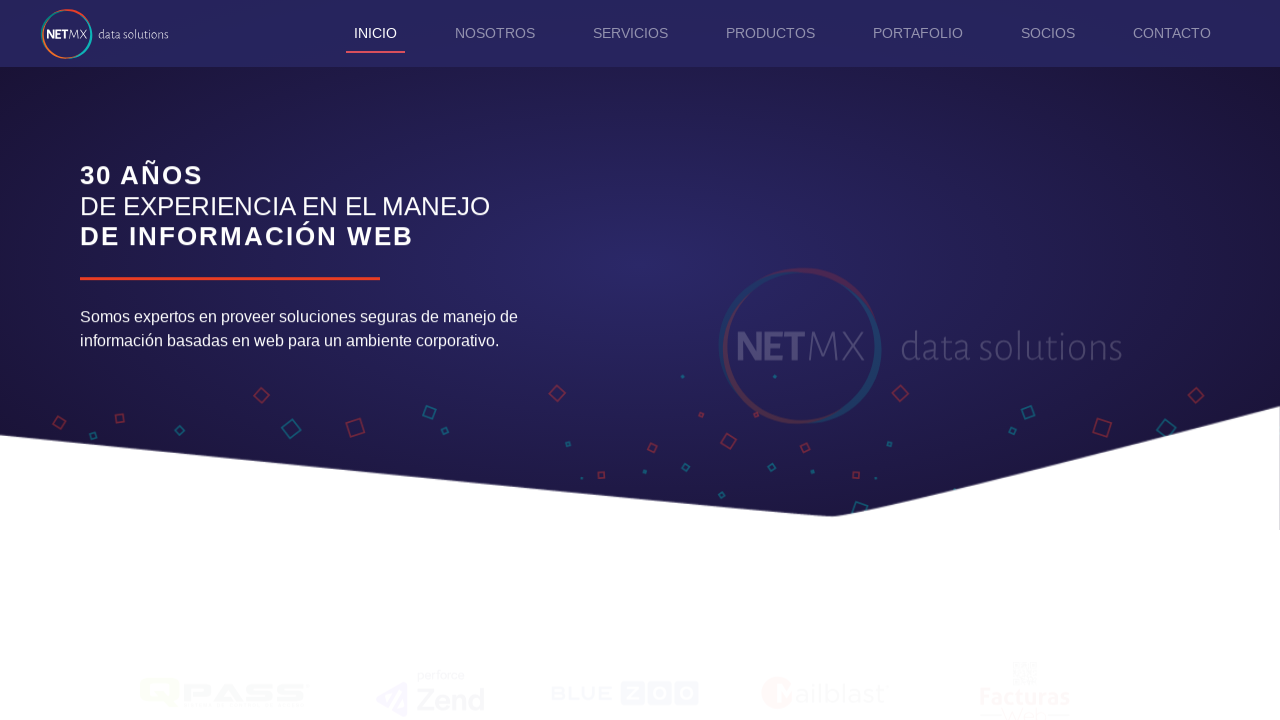

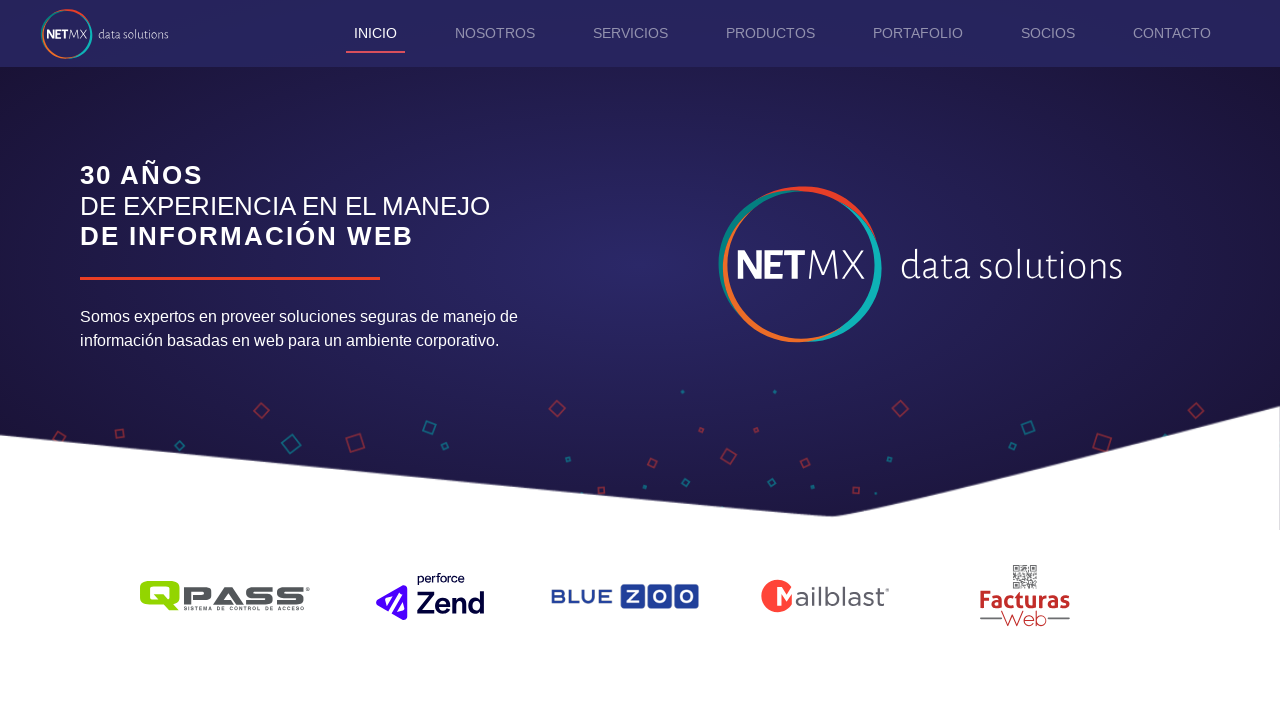